Clicks on the REDcard link in the Target homepage navigation

Starting URL: https://www.target.com

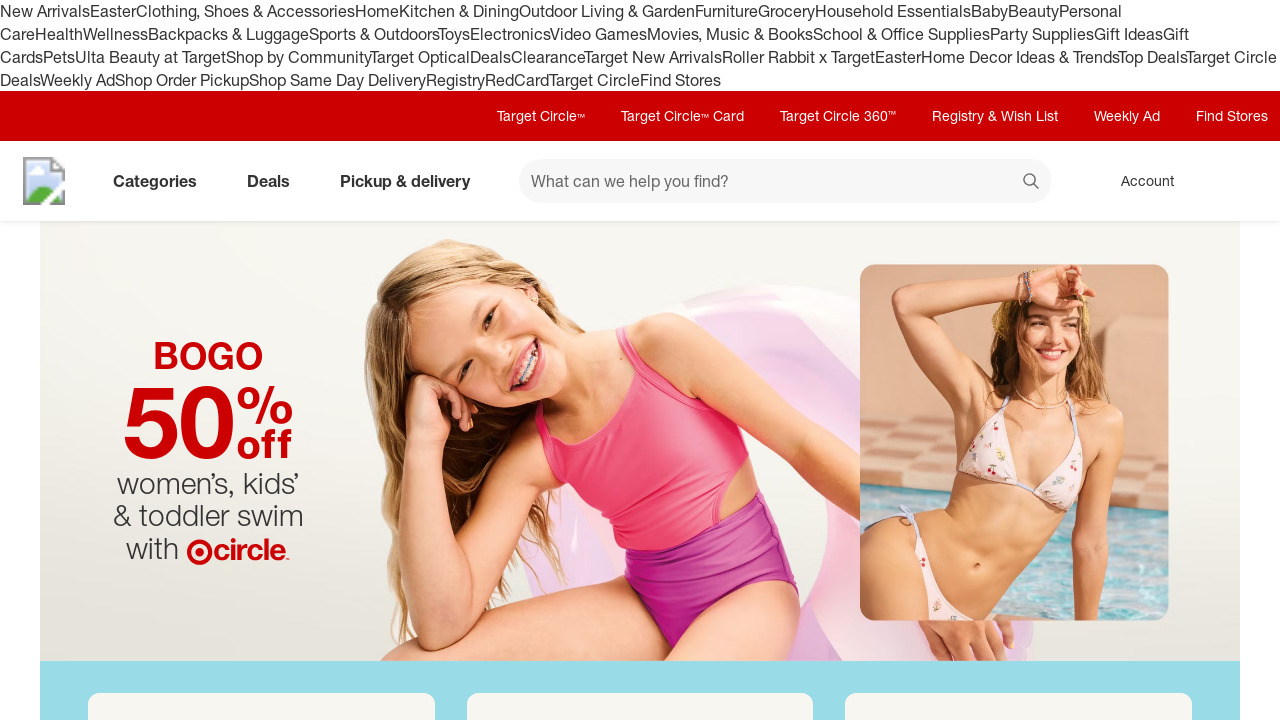

Navigated to Target homepage
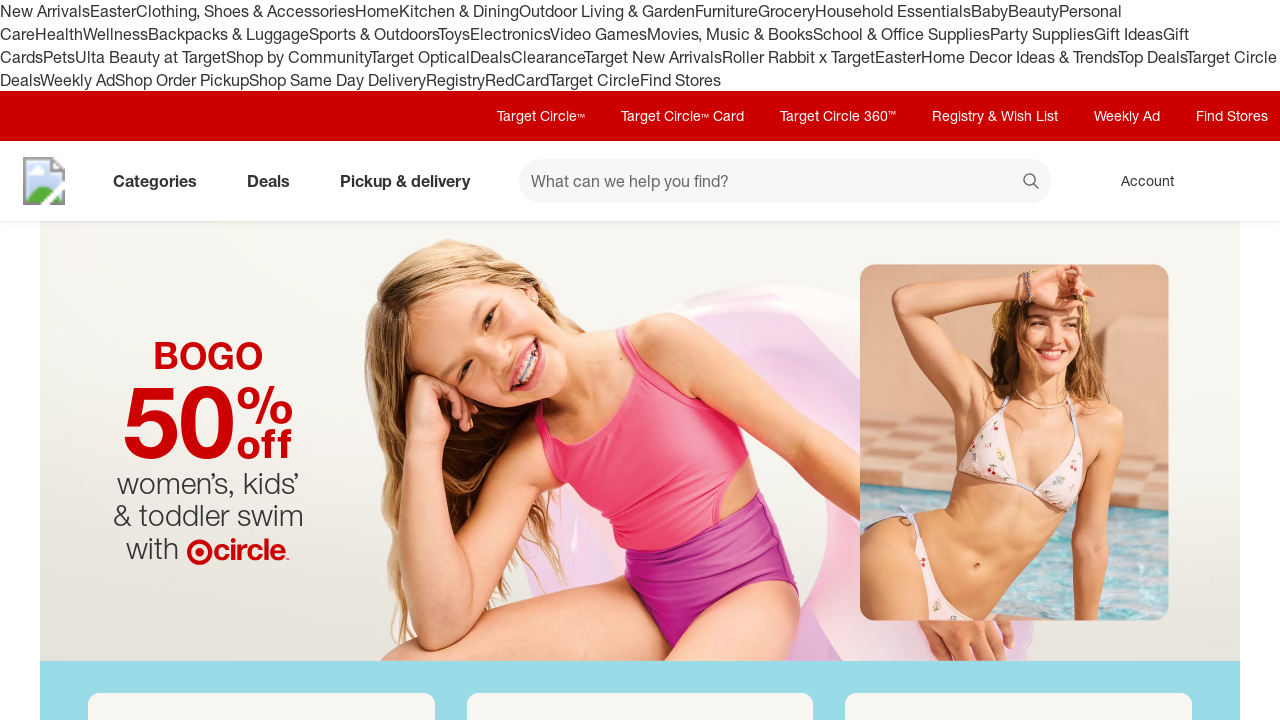

Clicked on the REDcard link in the Target homepage navigation at (517, 80) on a:text('REDcard')
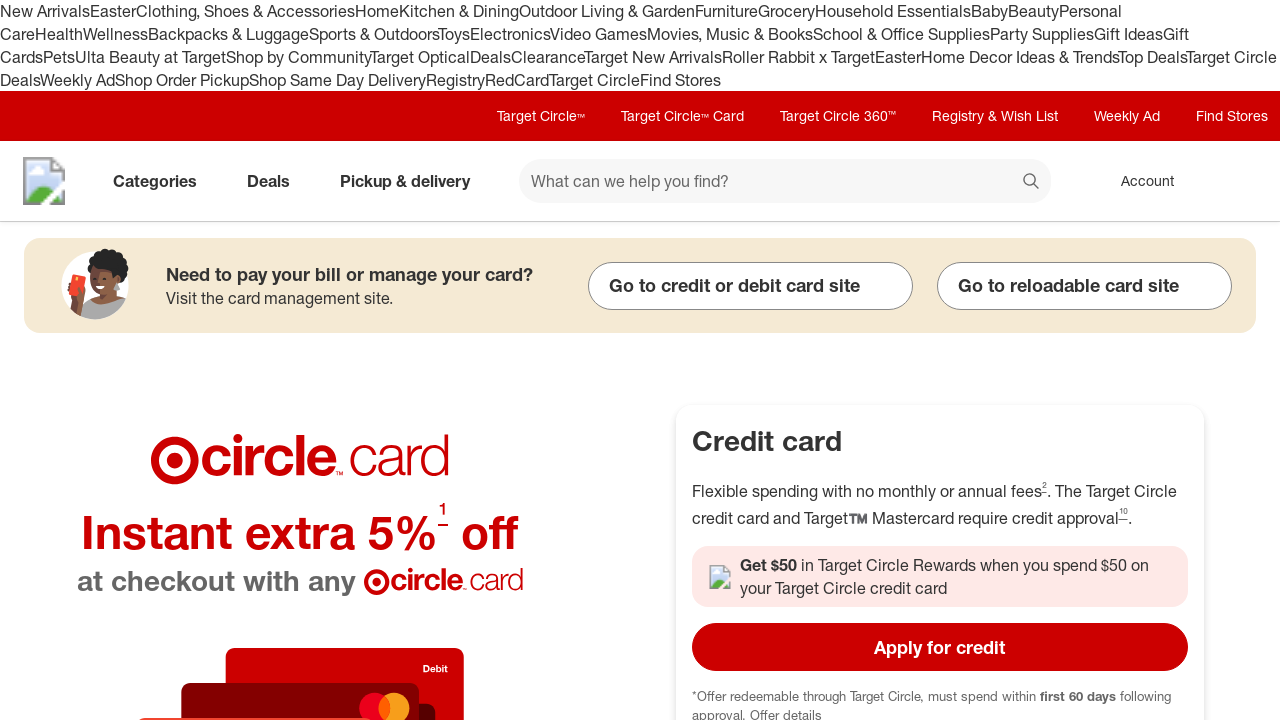

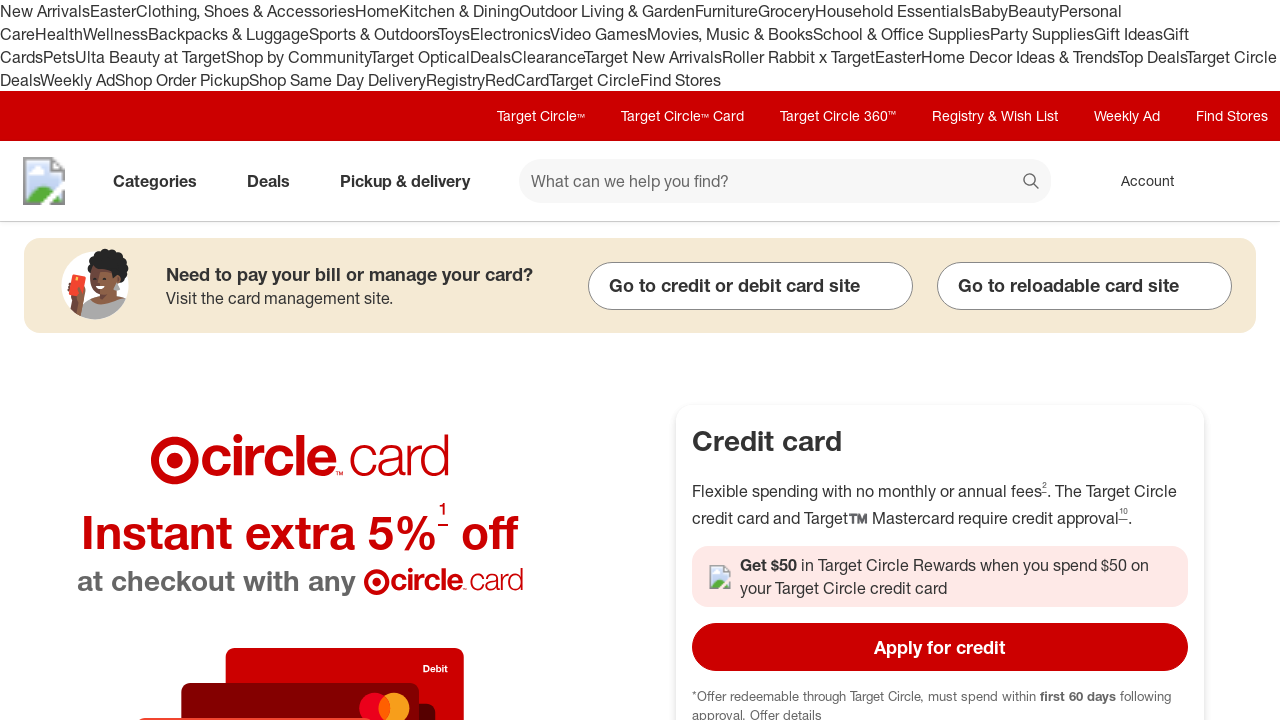